Tests horizontal slider functionality by navigating to the slider page and moving the slider using arrow keys

Starting URL: https://the-internet.herokuapp.com/

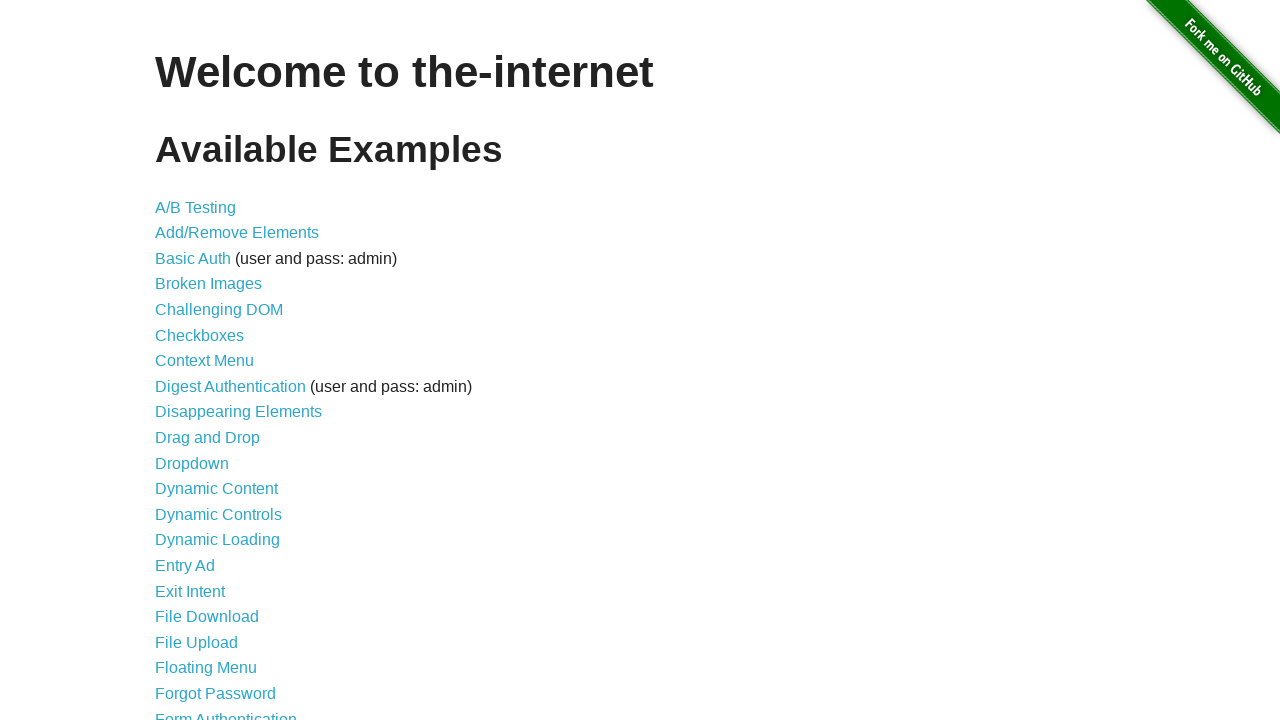

Clicked on Horizontal Slider link at (214, 361) on text=Horizontal Slider
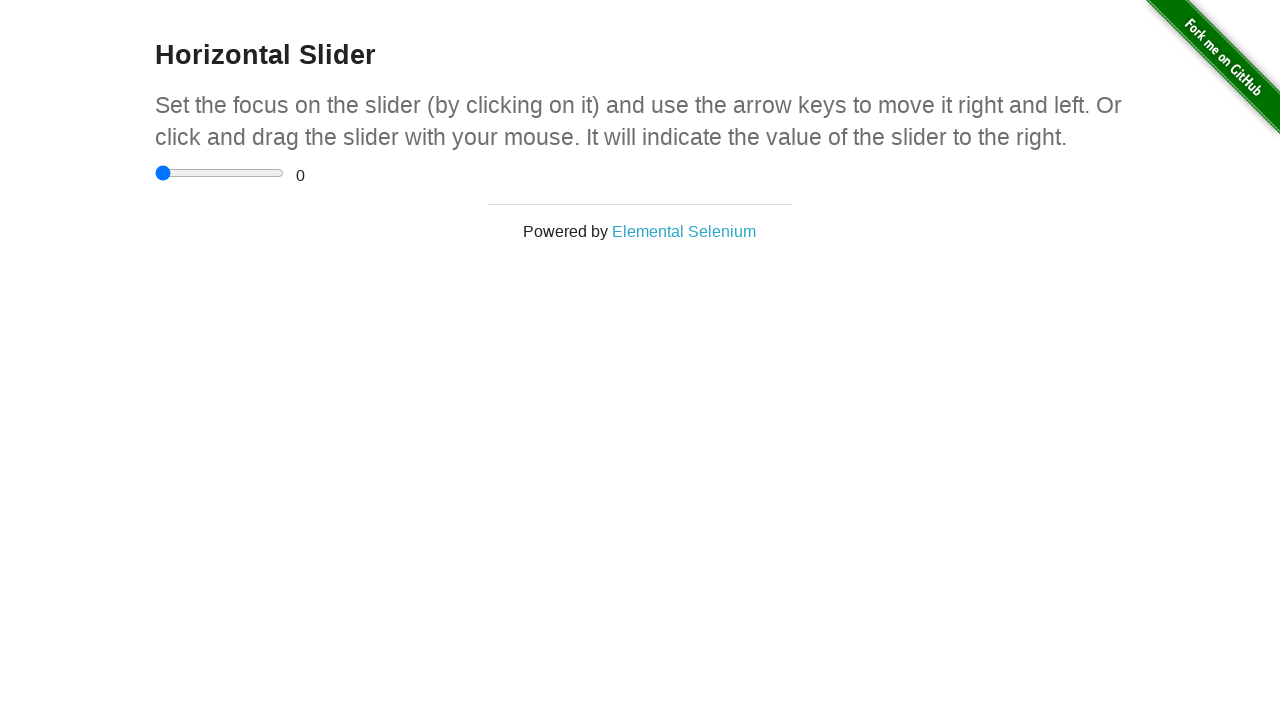

Clicked on the horizontal slider input element at (220, 173) on input[type='range']
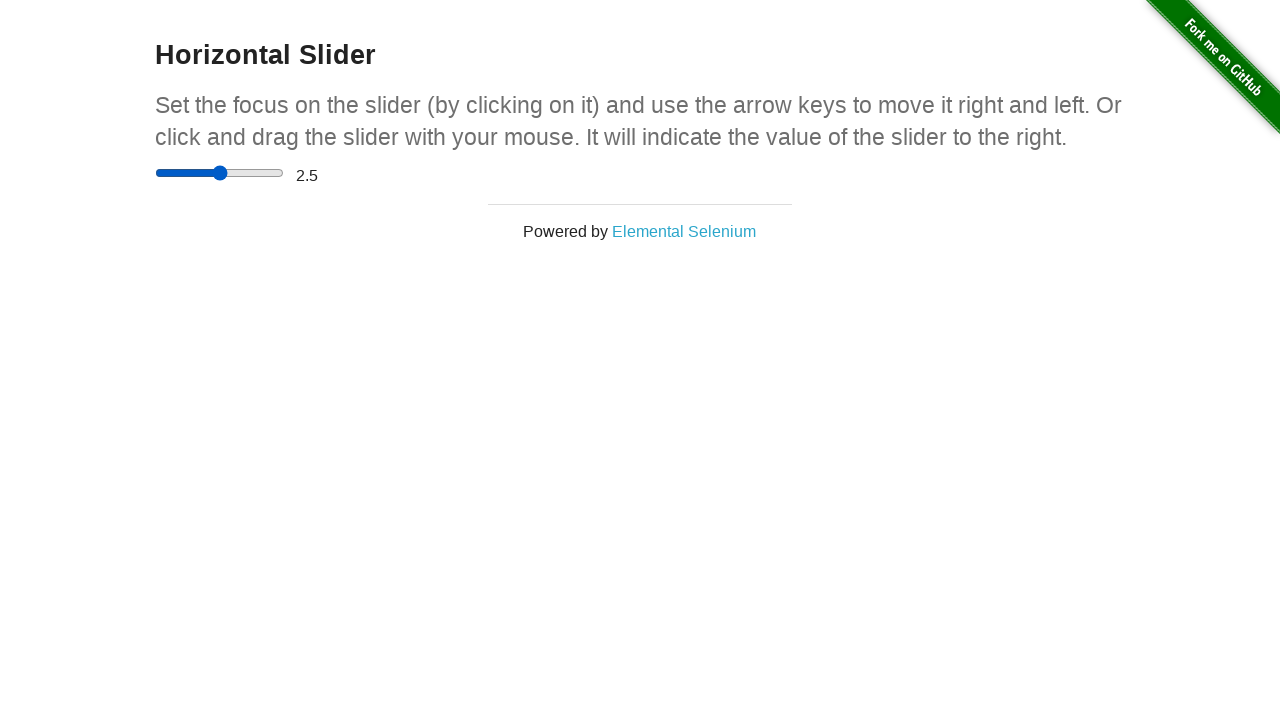

Pressed ArrowRight key on slider (1st time) on input[type='range']
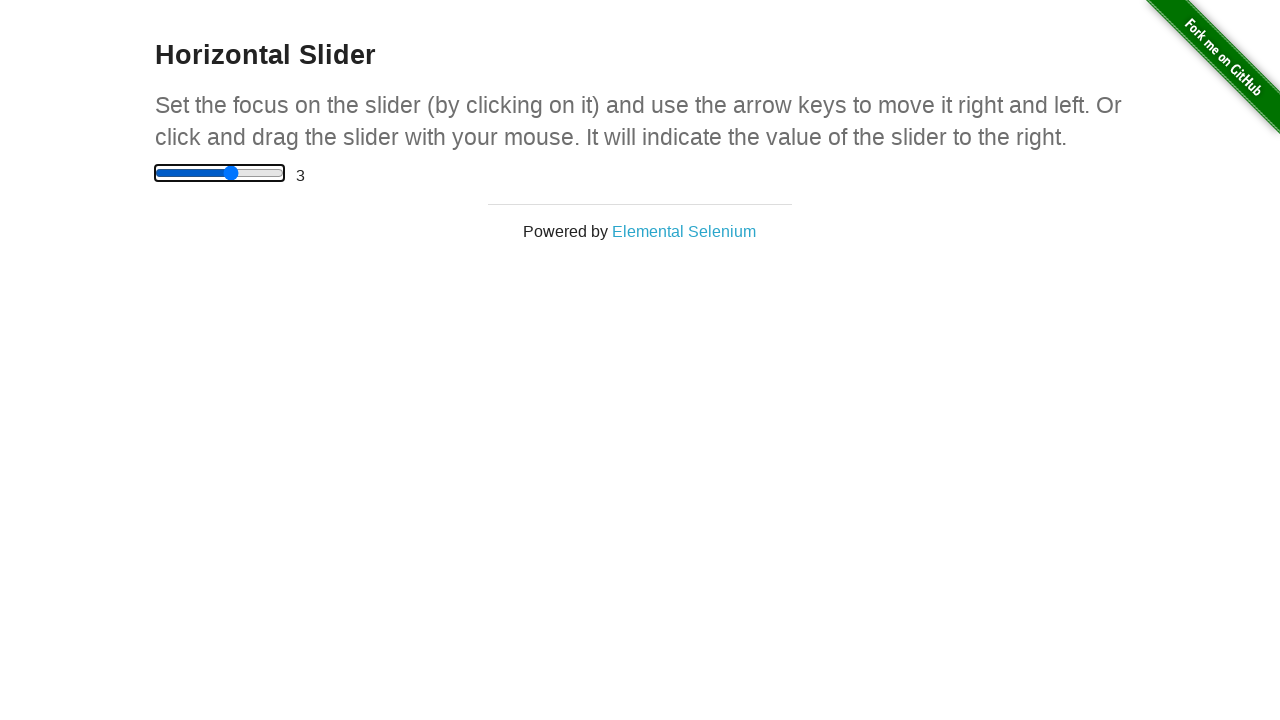

Pressed ArrowRight key on slider (2nd time) on input[type='range']
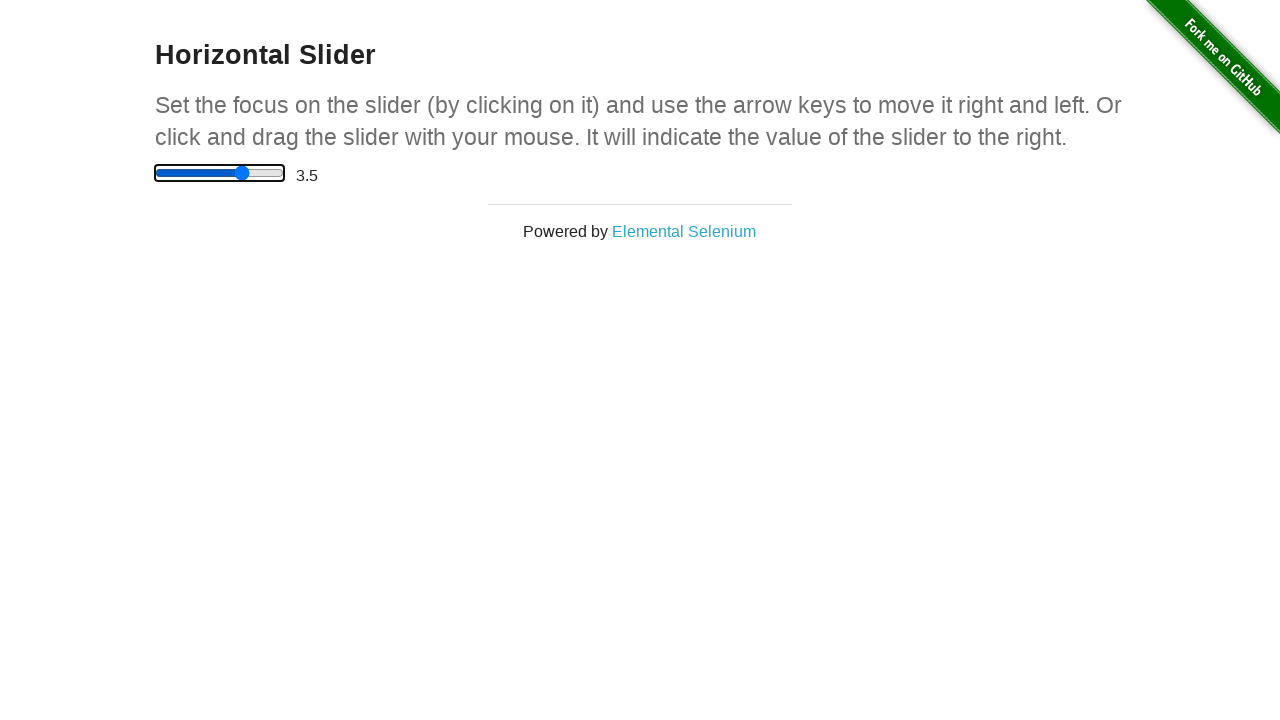

Pressed ArrowRight key on slider (3rd time) on input[type='range']
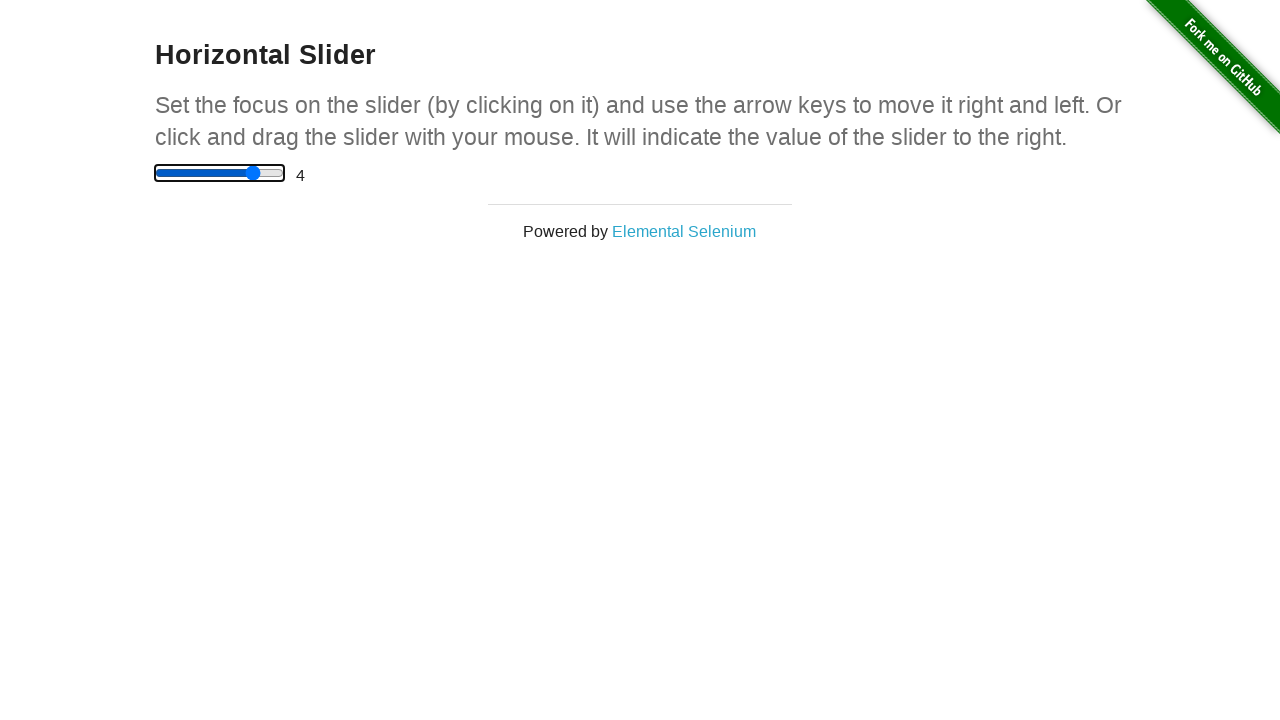

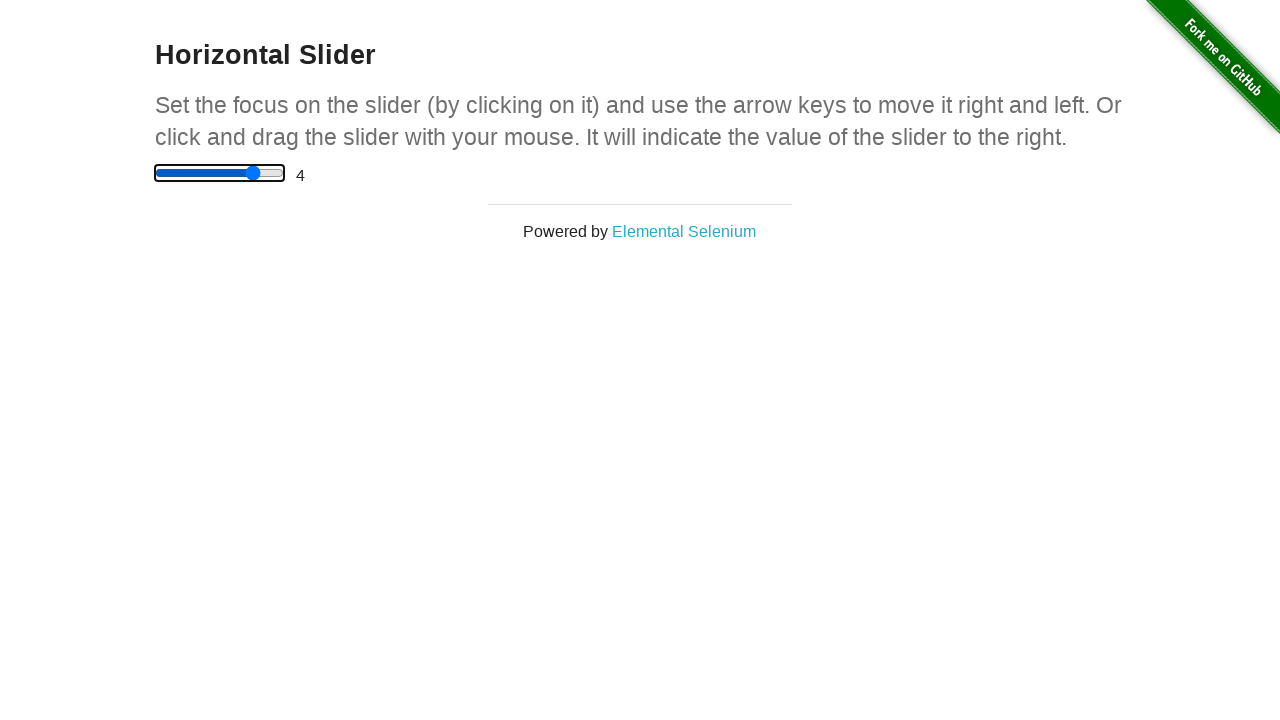